Tests navigation to History book category and verifies the URL contains "history"

Starting URL: https://danube-webshop.herokuapp.com/

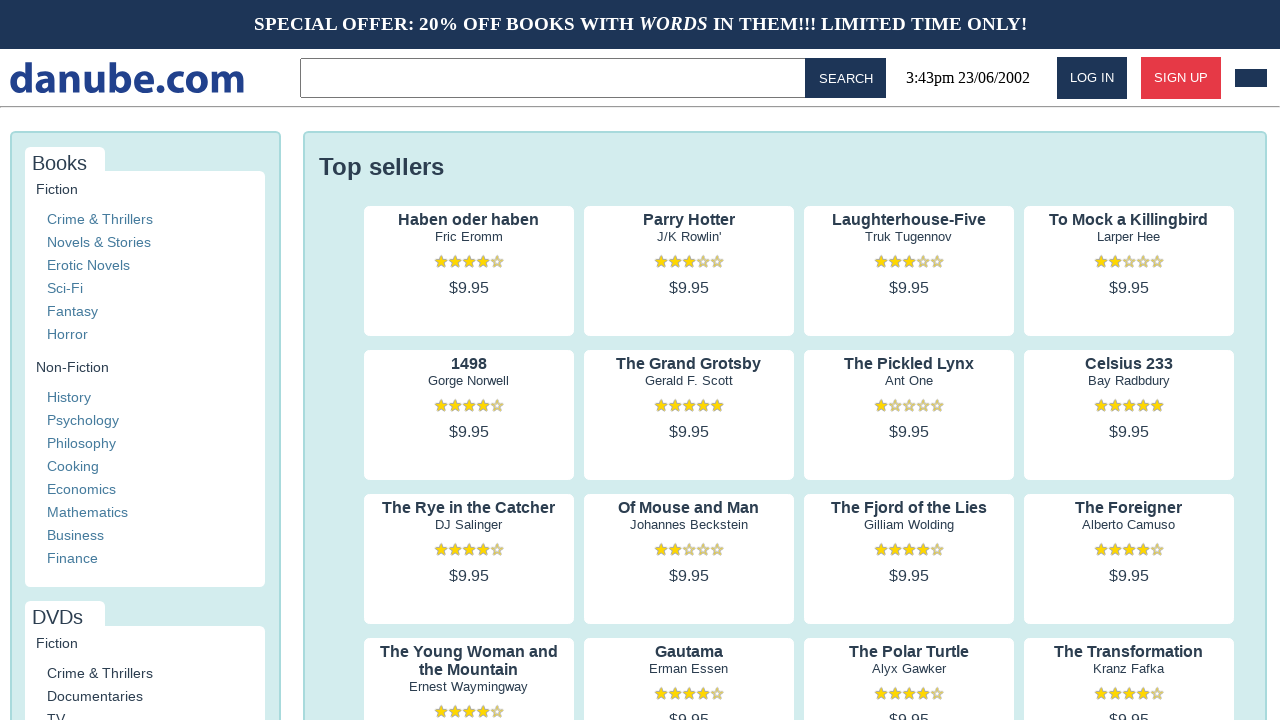

Clicked on History category link at (69, 397) on xpath=//a[contains(text(), 'History')]
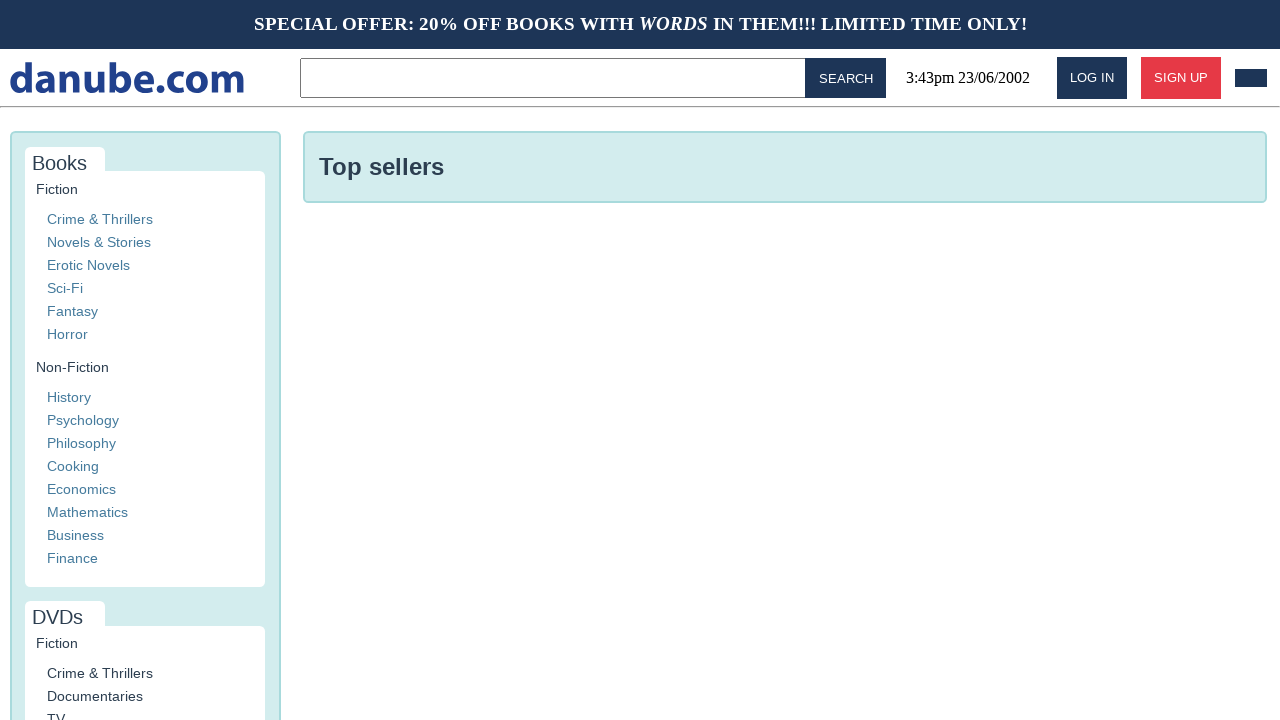

Verified that URL contains 'history'
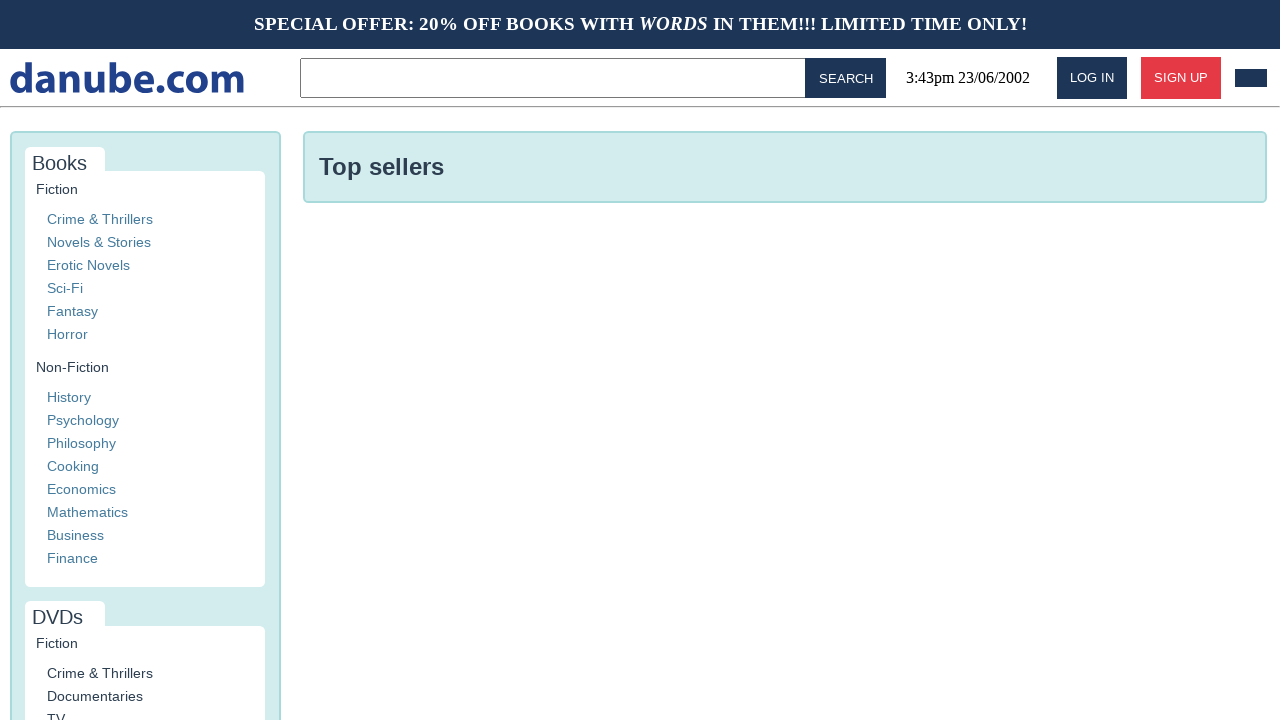

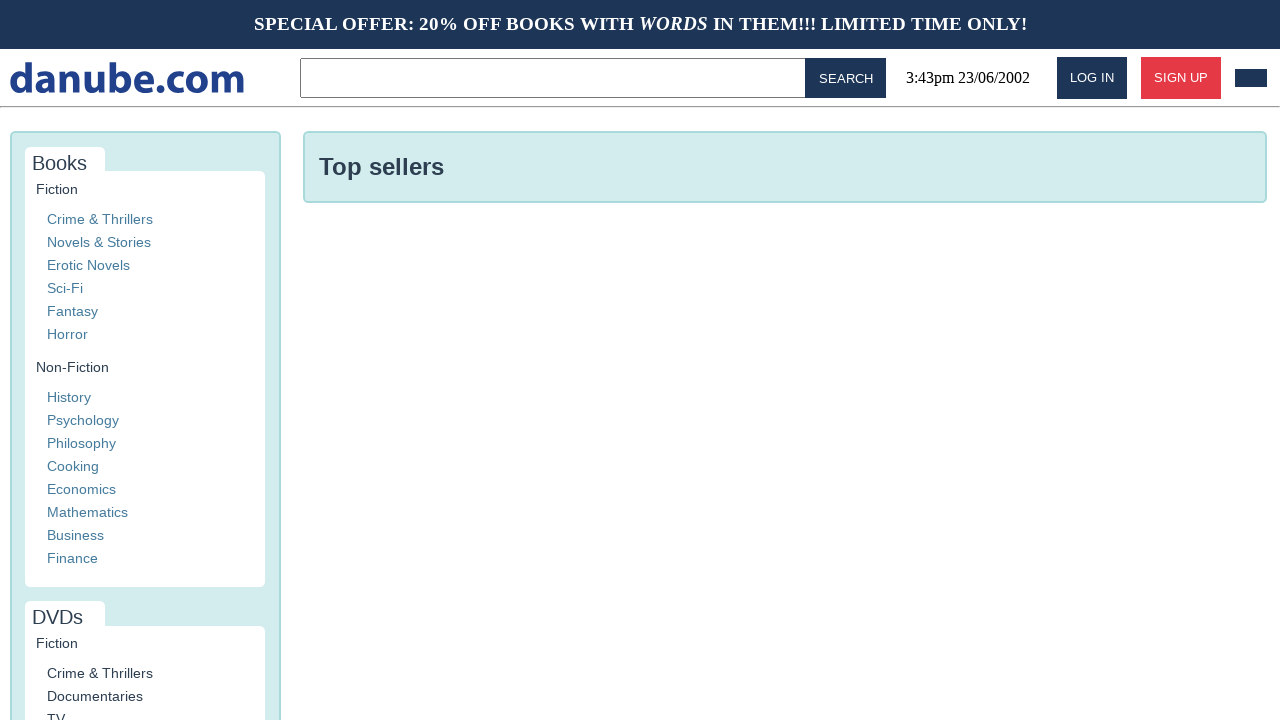